Tests window handling functionality by clicking a button that opens a new window on a demo automation testing site

Starting URL: http://demo.automationtesting.in/Windows.html

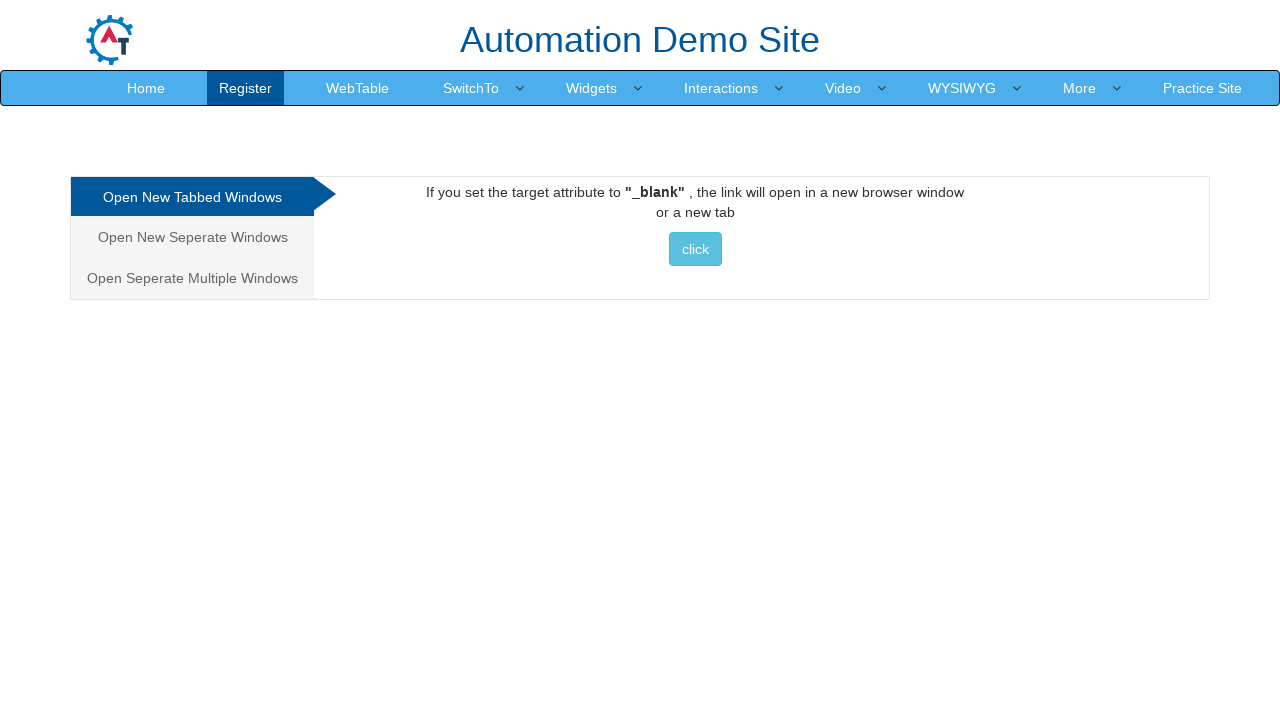

Clicked button to open new window at (695, 249) on xpath=//*[@id="Tabbed"]/a/button
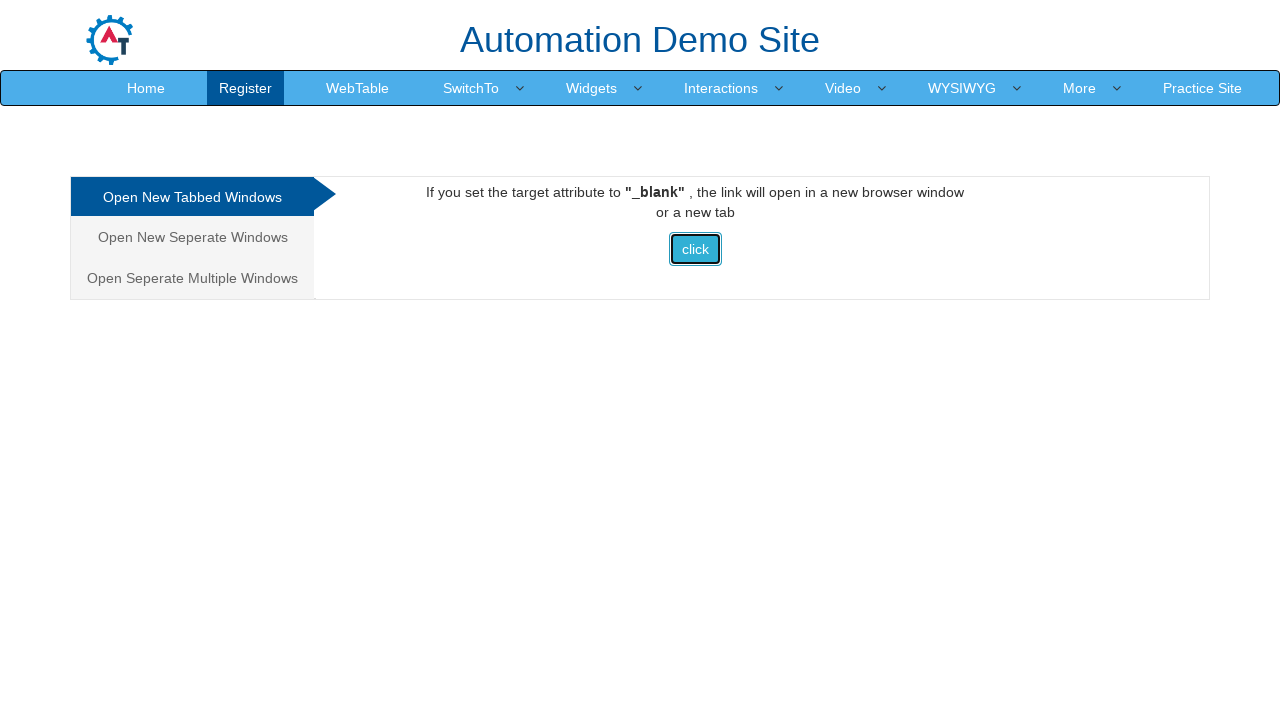

Waited 1000ms for new window/tab to open
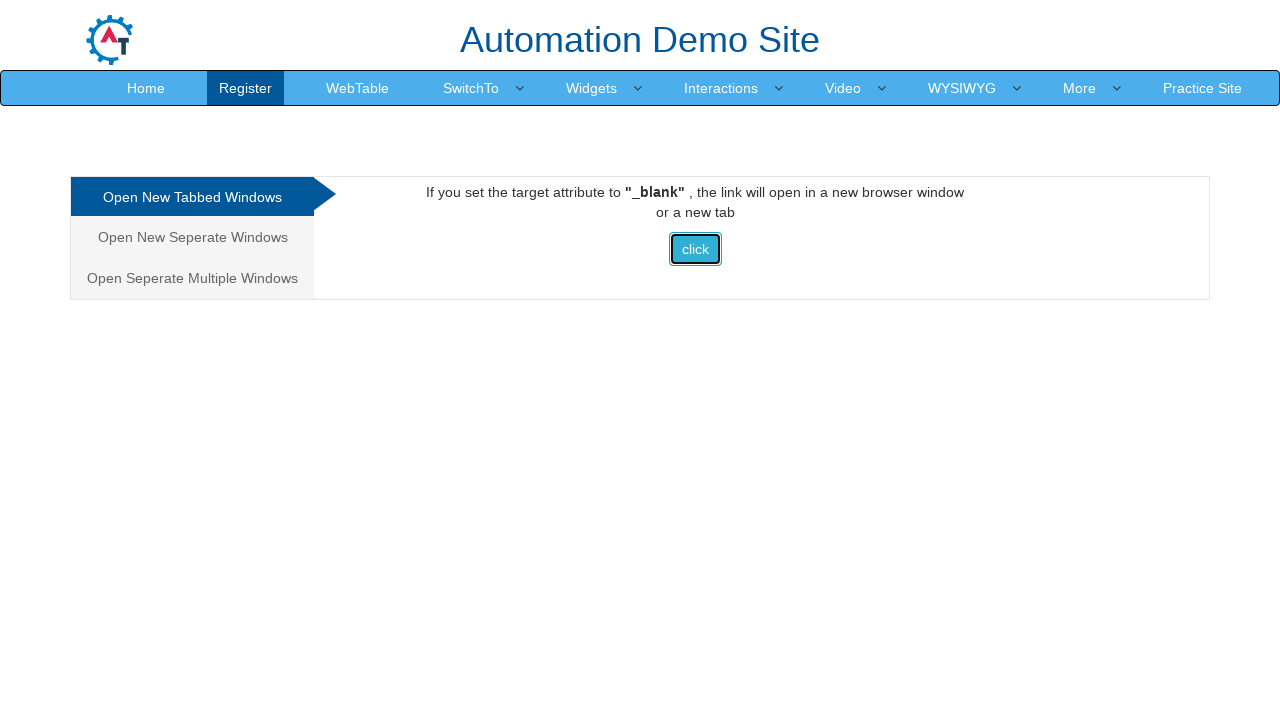

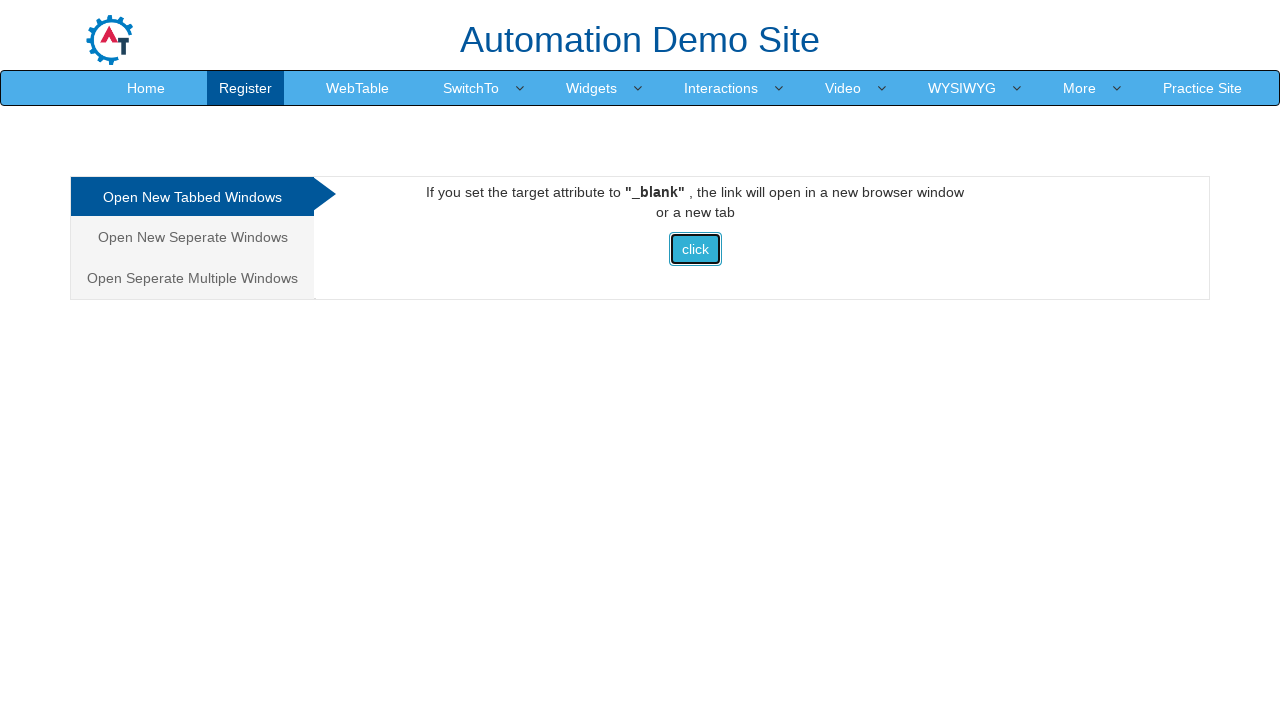